Tests radio button and checkbox interactions within an iframe on the jQuery UI demo page

Starting URL: https://jqueryui.com/checkboxradio

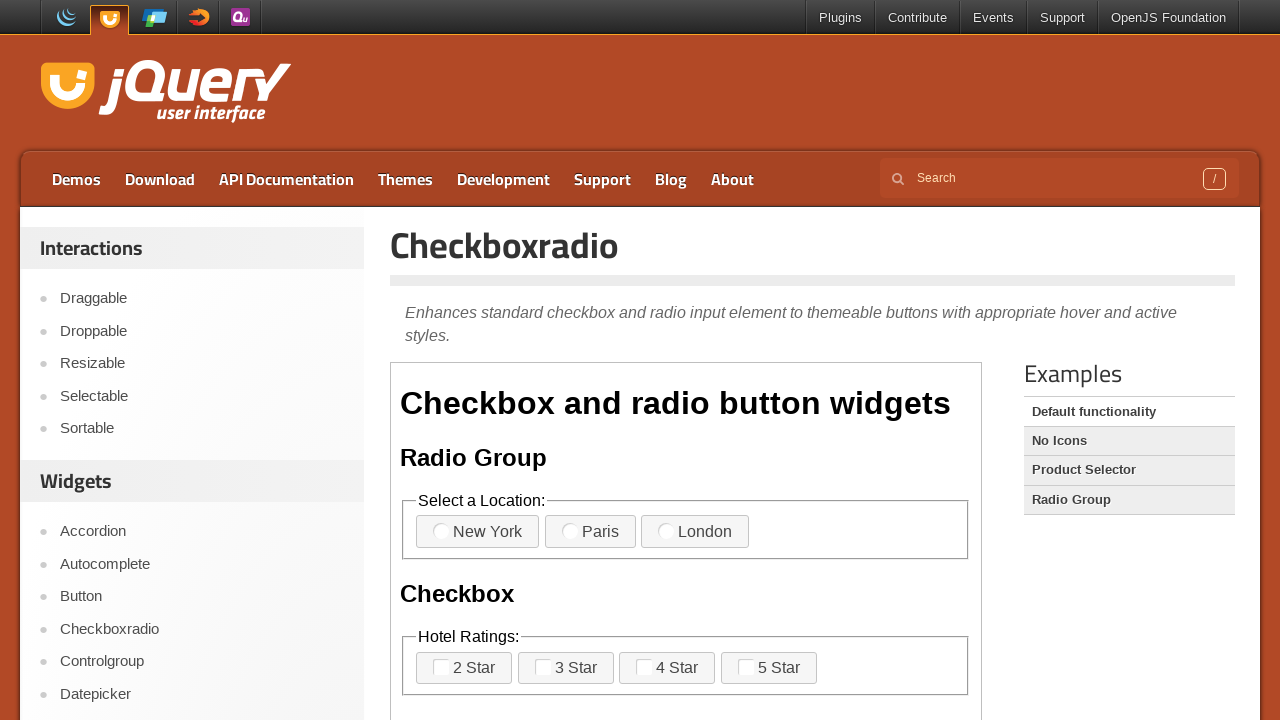

Located iframe containing radio buttons and checkboxes
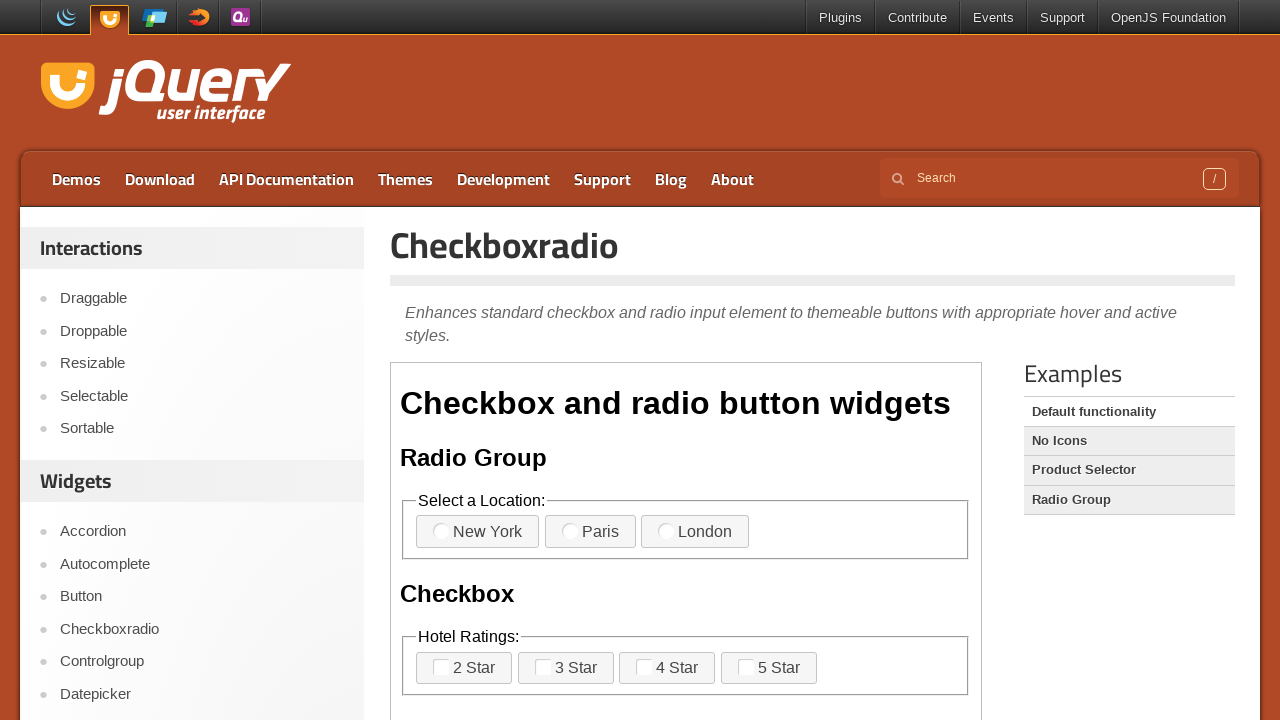

Clicked radio button (3rd option in first fieldset) at (695, 532) on iframe >> nth=0 >> internal:control=enter-frame >> xpath=/html/body/div/fieldset
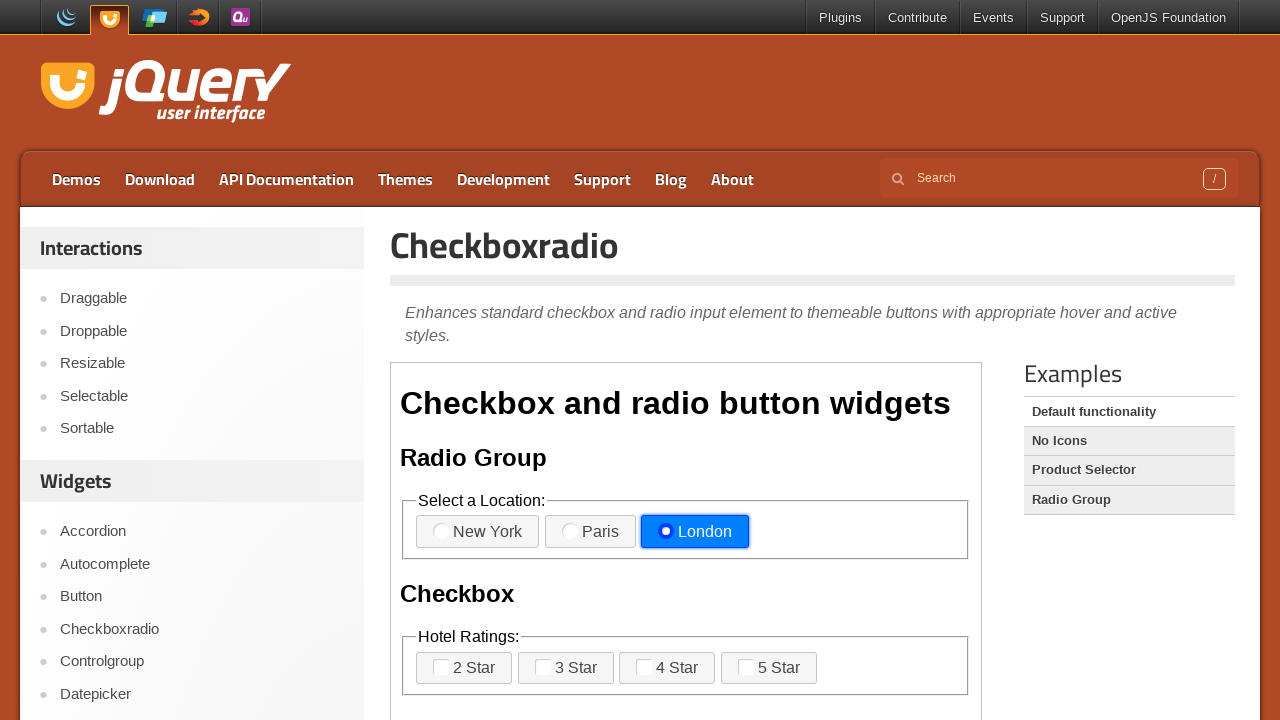

Clicked checkbox (4th option in second fieldset) at (746, 667) on iframe >> nth=0 >> internal:control=enter-frame >> xpath=//body[1]/div[1]/fields
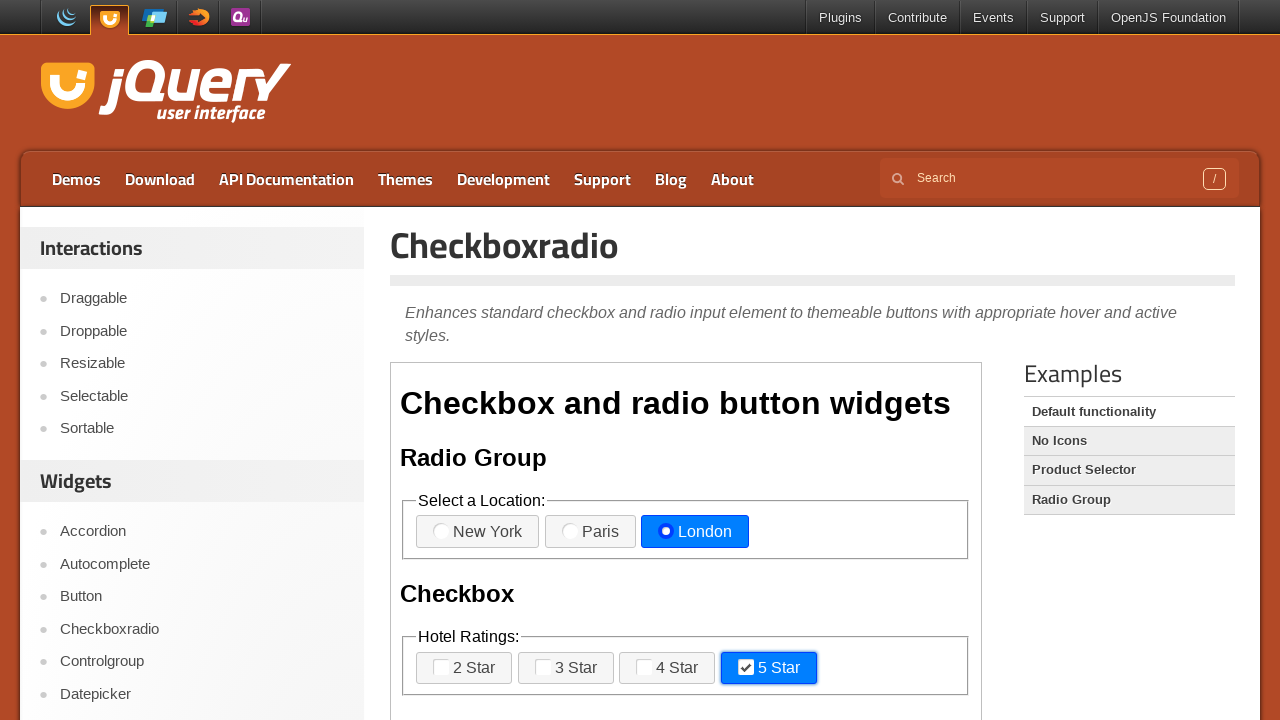

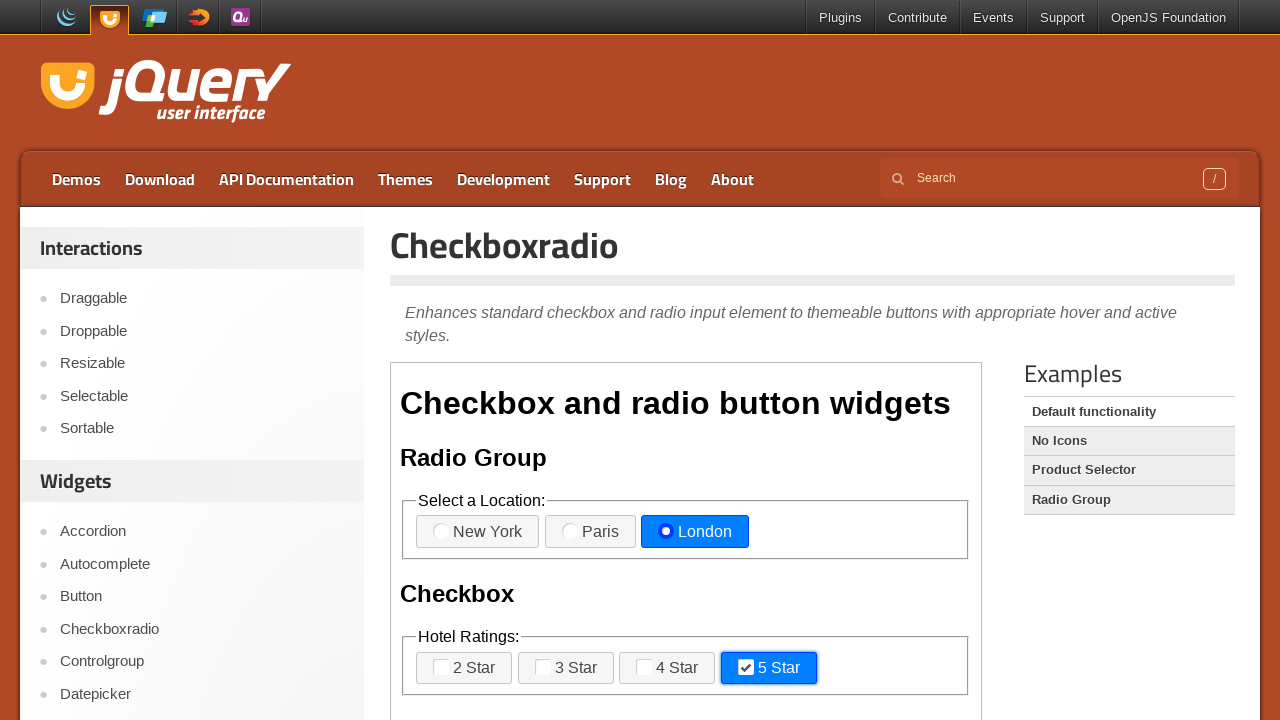